Tests the coin flip functionality on random.org by selecting the number of coins and clicking the flip button

Starting URL: https://www.random.org/coins/

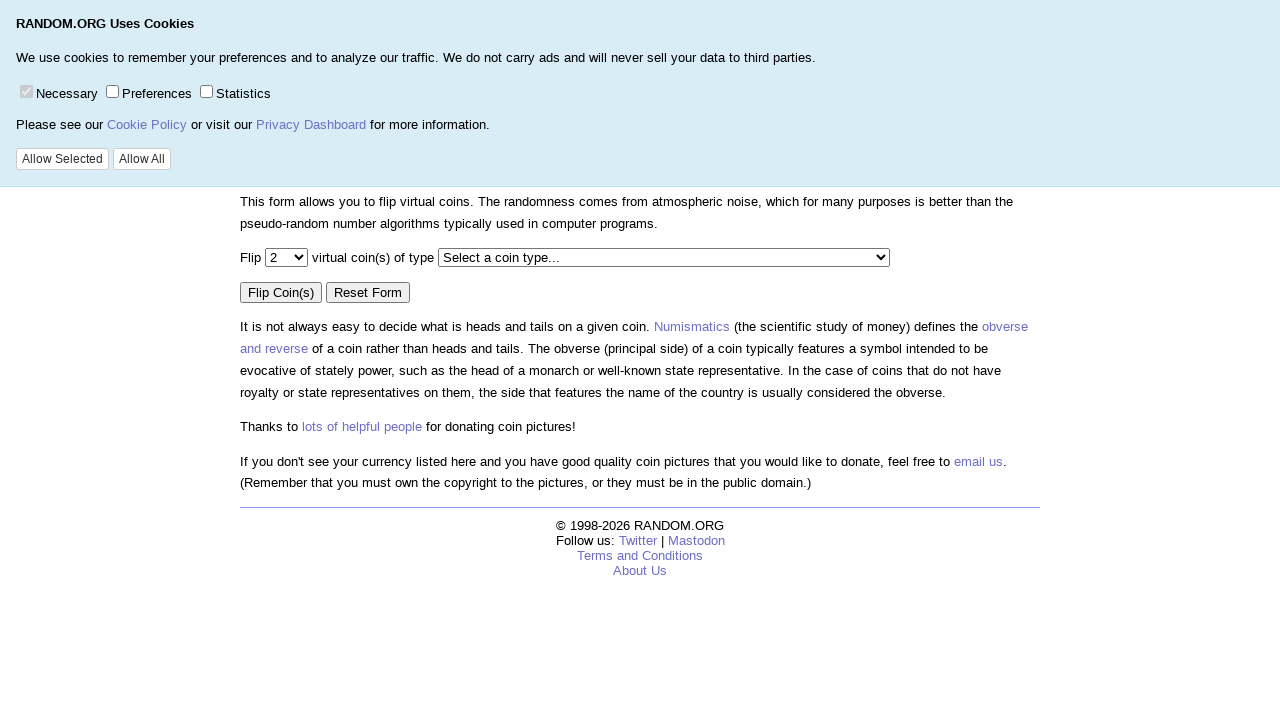

Selected 1 coin from the number of coins dropdown on select[name="num"]
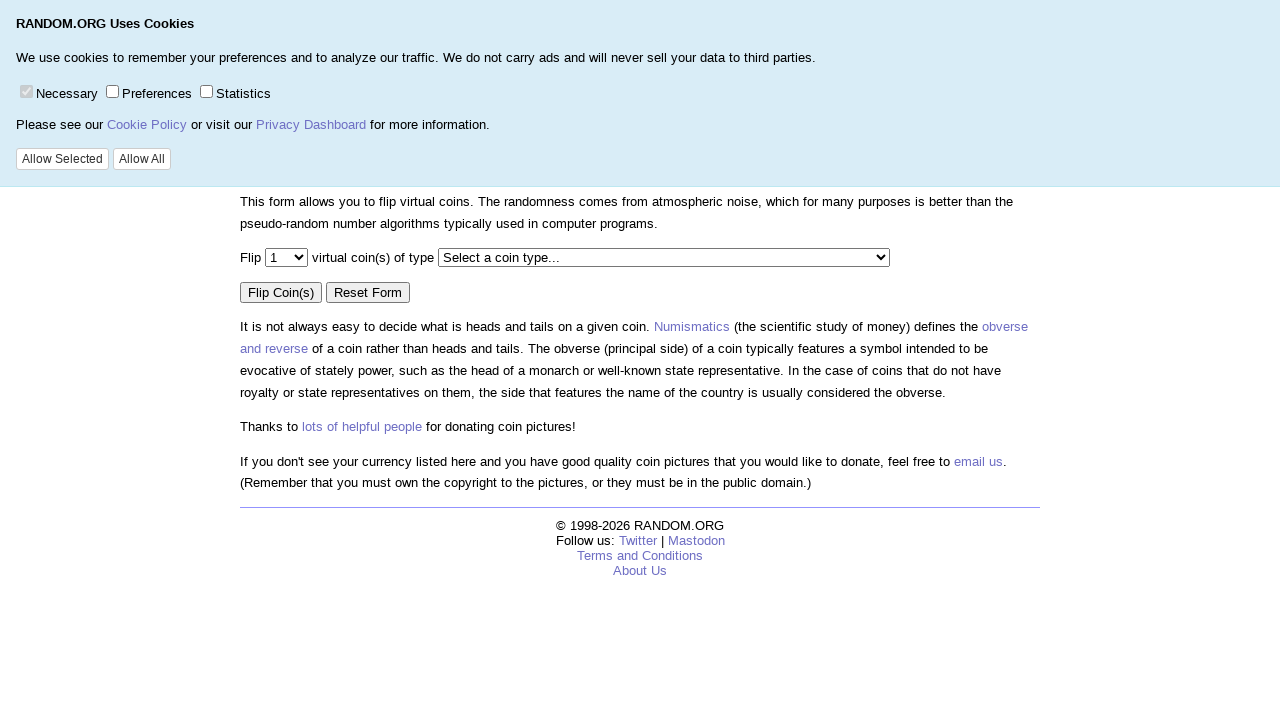

Flip Coin(s) button became visible
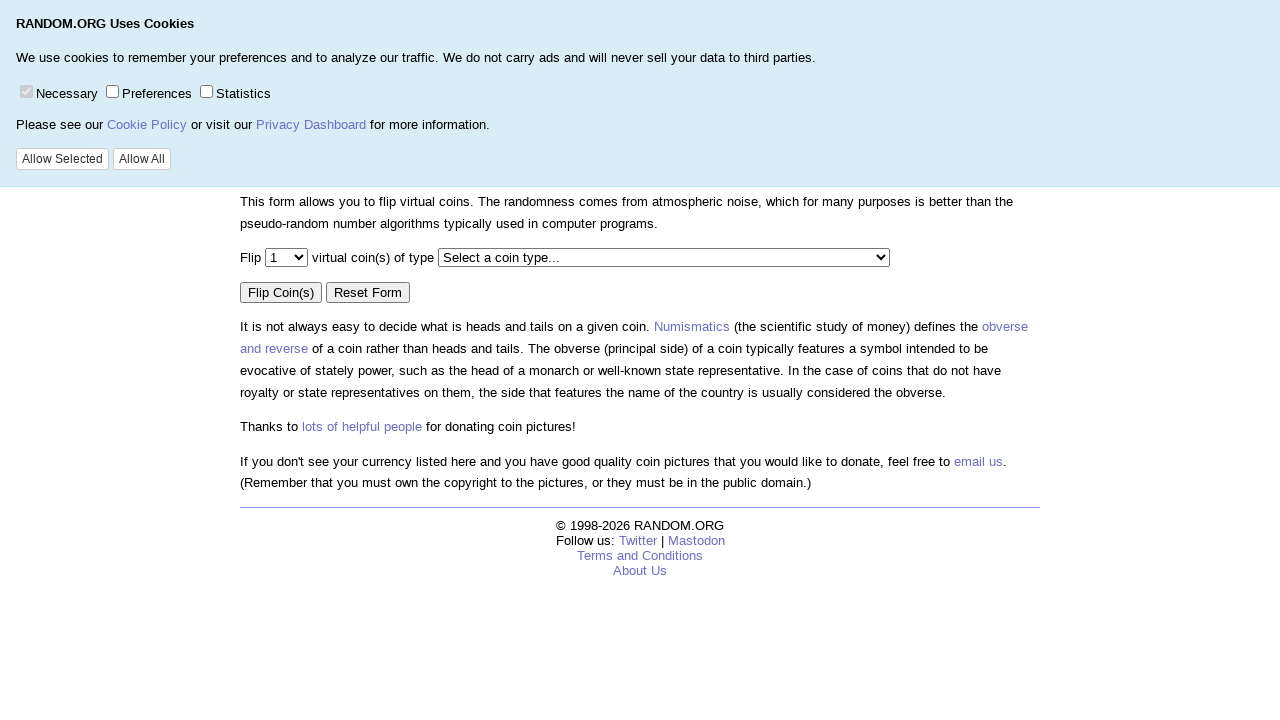

Clicked the Flip Coin(s) button at (281, 292) on input[value='Flip Coin(s)']
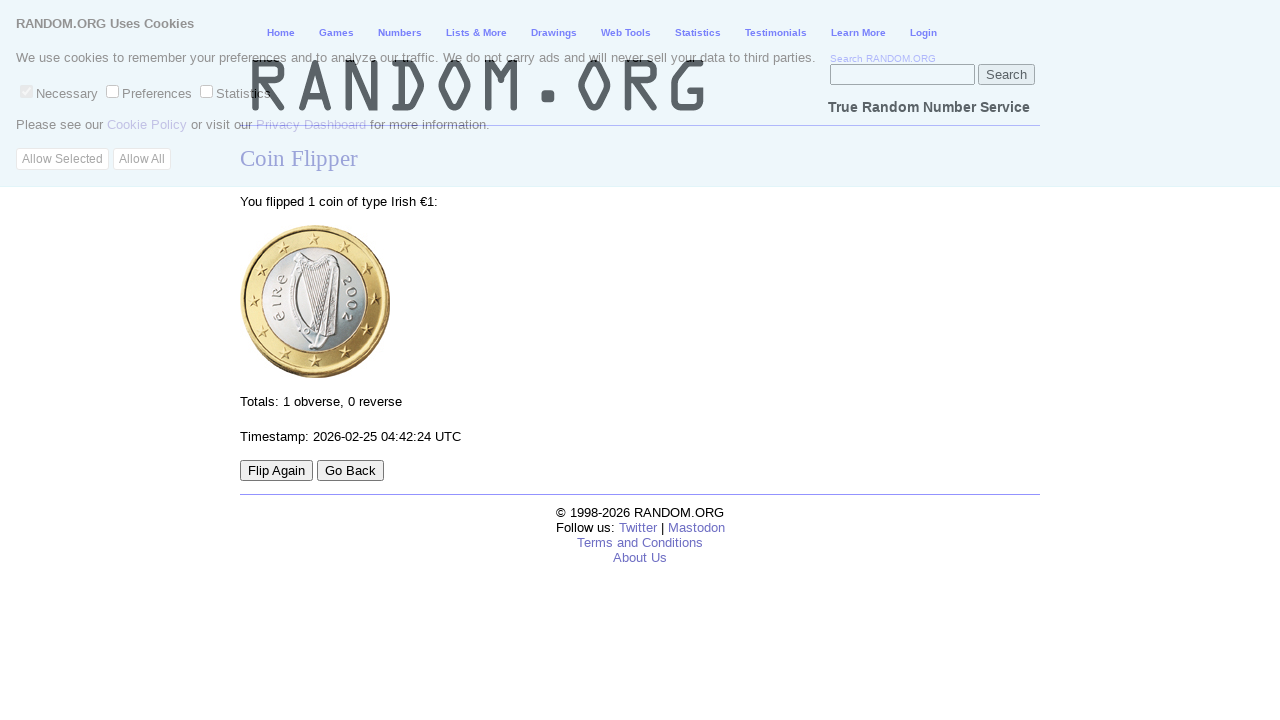

Waited 2 seconds for coin flip results to load
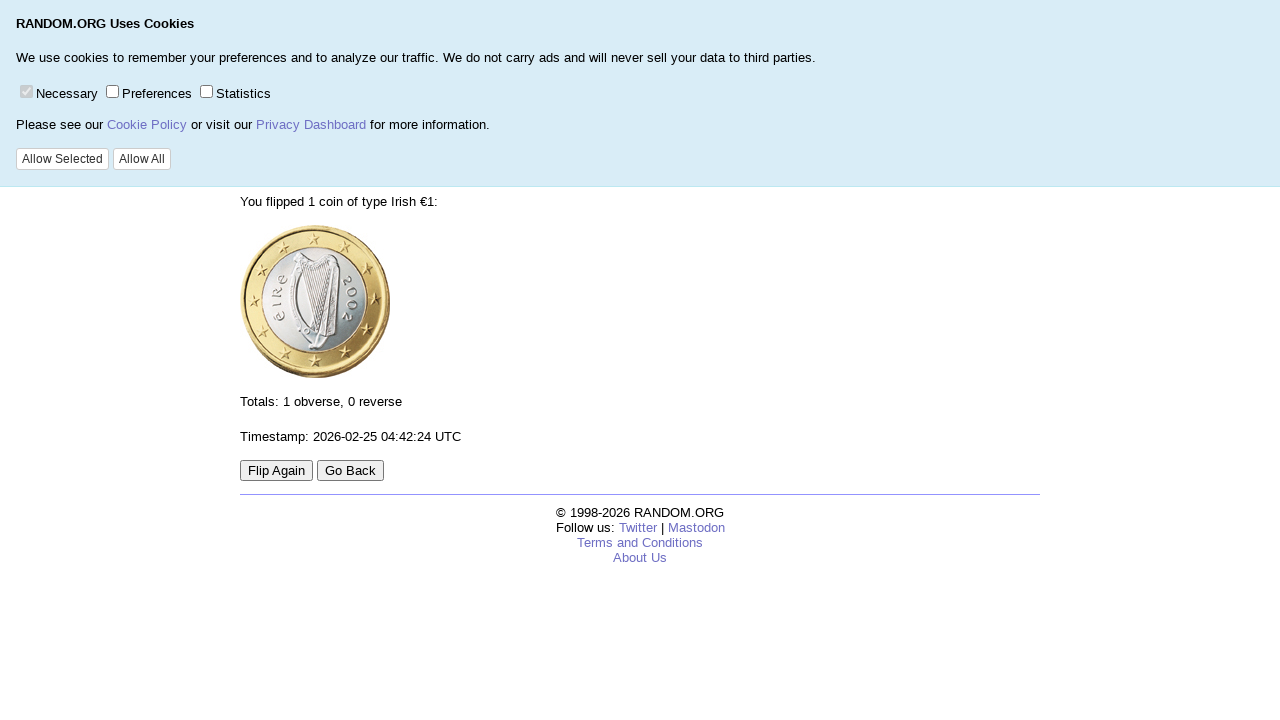

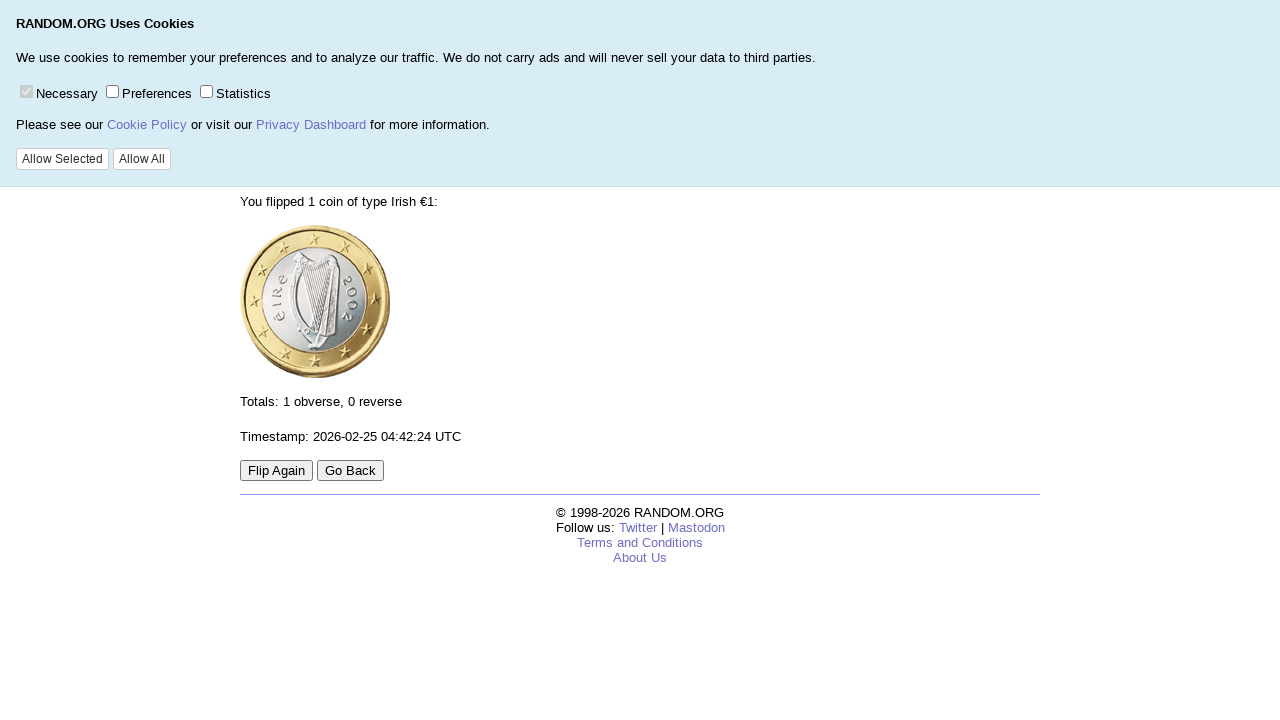